Tests error message dismissal by clicking login with empty fields and then closing the error message

Starting URL: https://www.saucedemo.com/

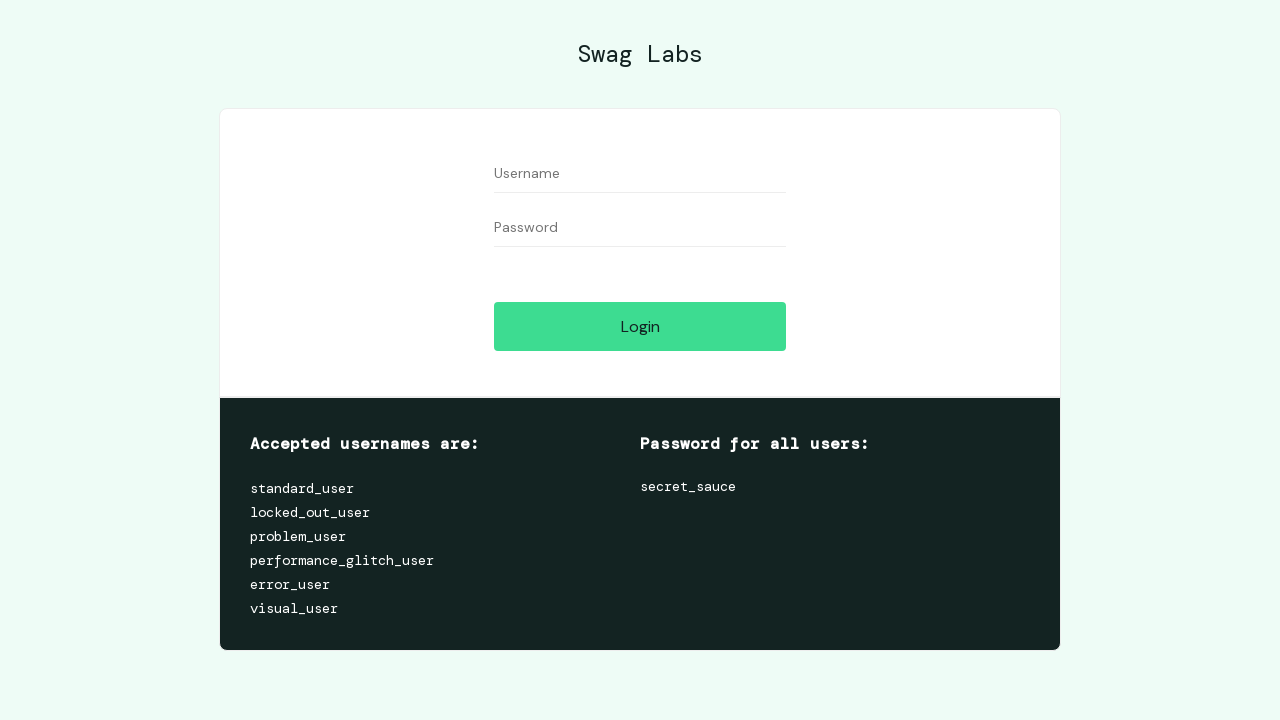

Clicked login button without filling username or password fields at (640, 326) on #login-button
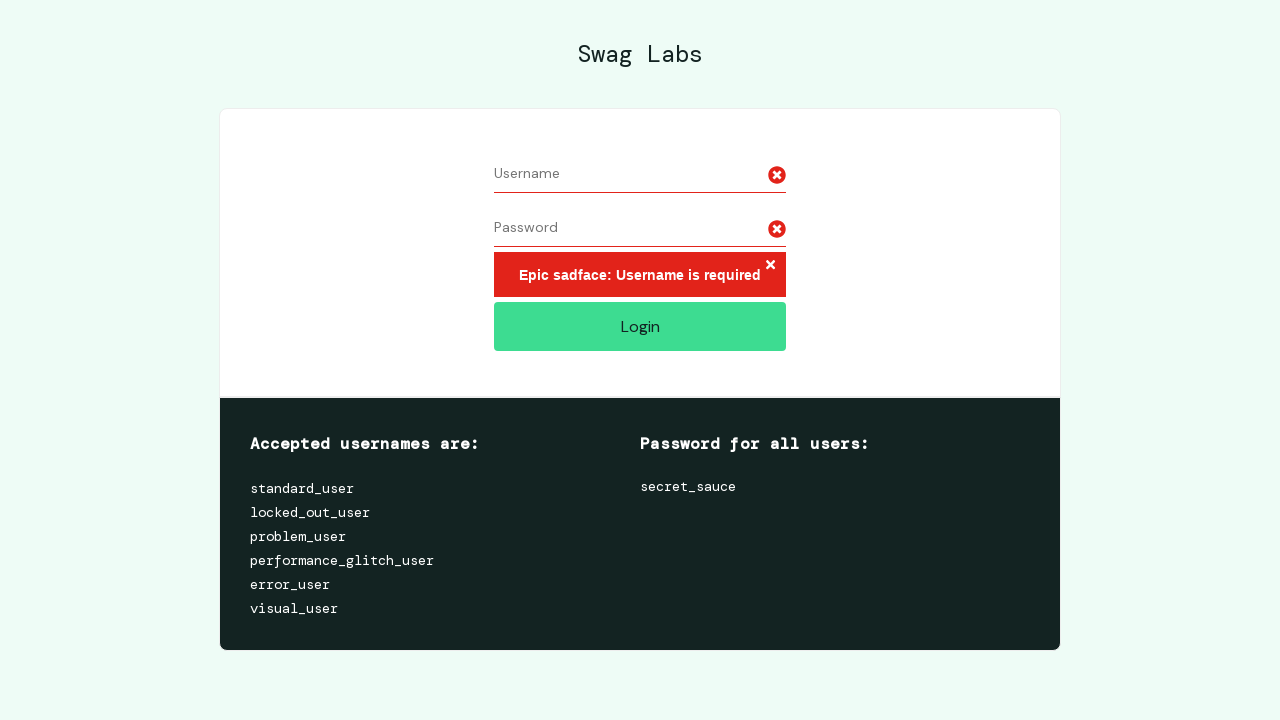

Error message appeared on screen
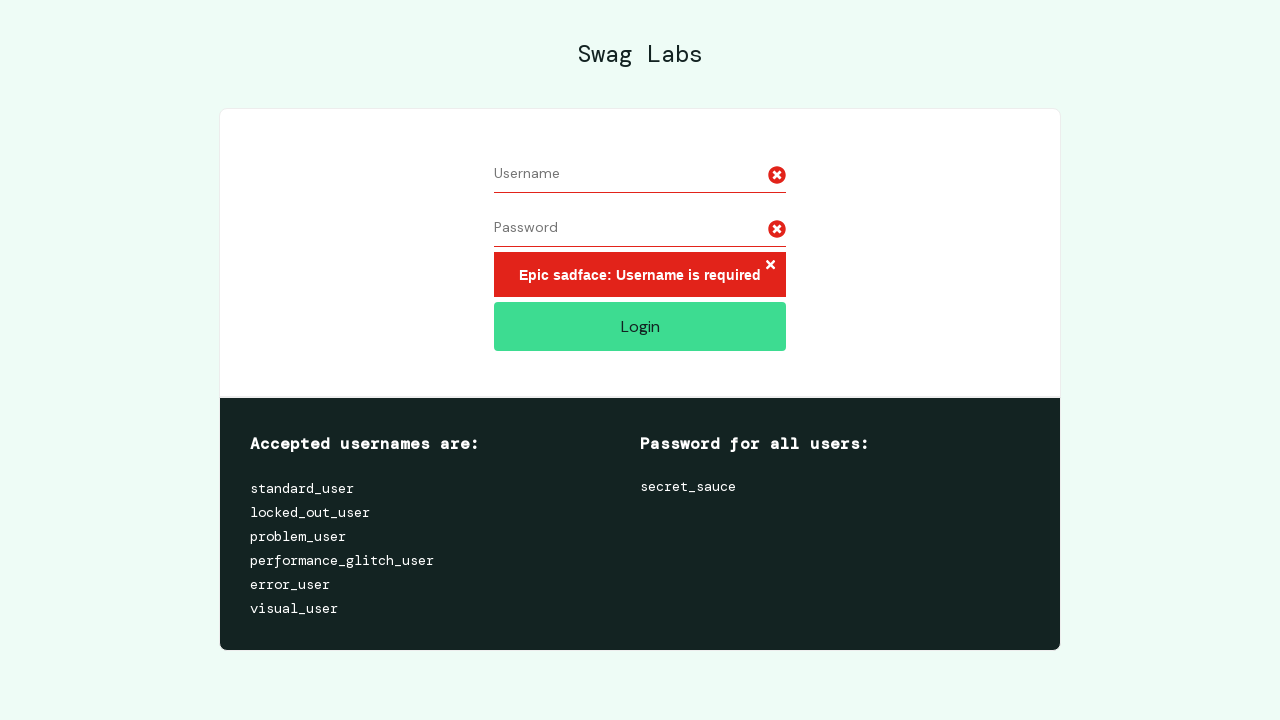

Clicked error message close button to dismiss the error at (770, 266) on .error-button
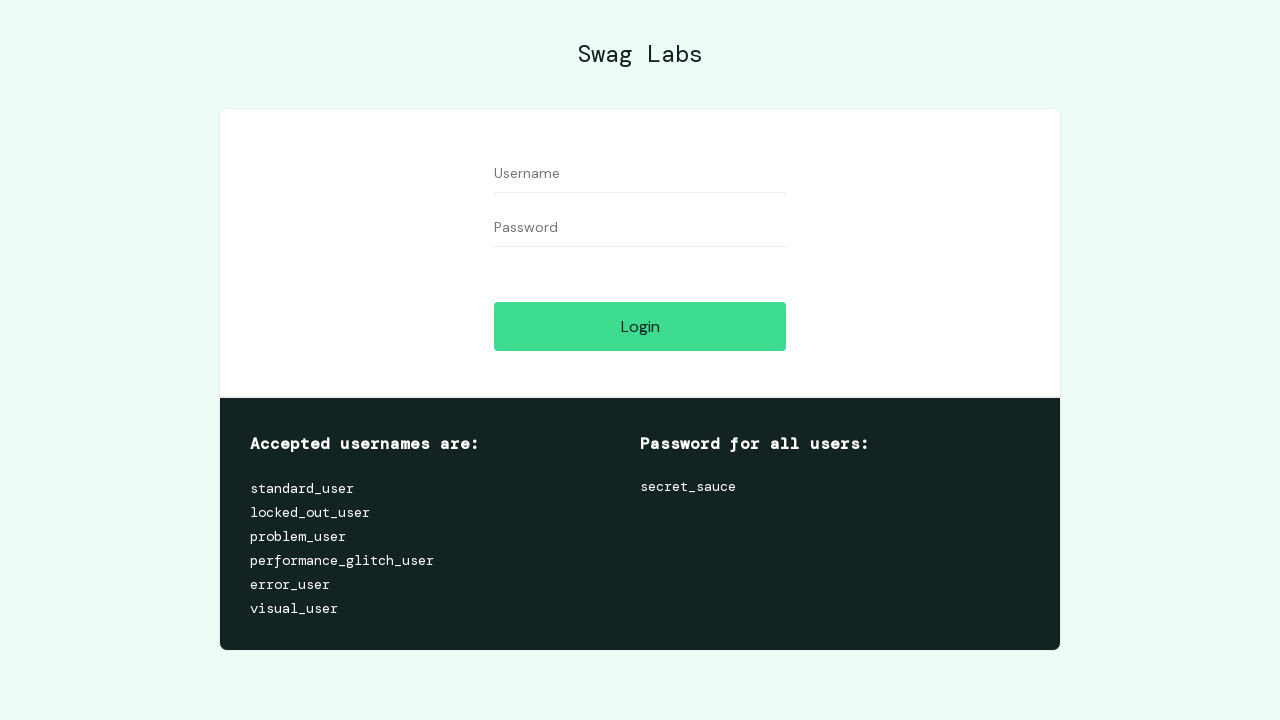

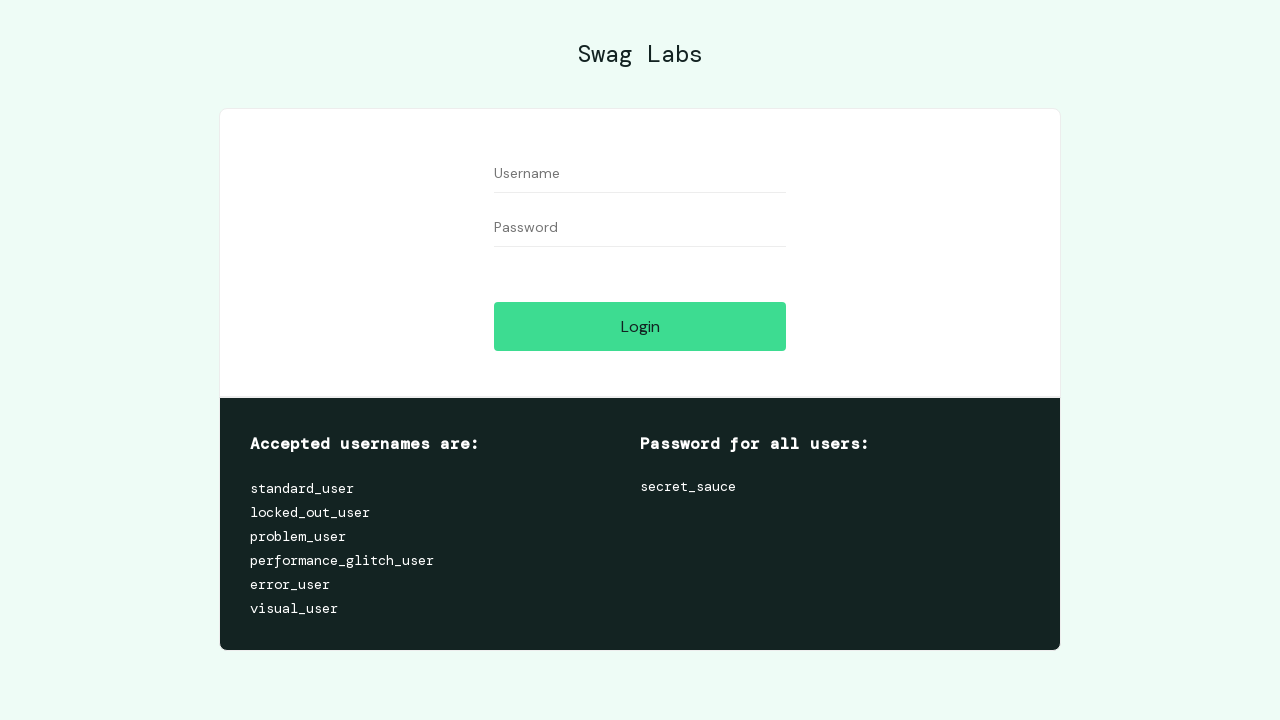